Tests interaction with a Selenium course content page by clicking to expand a section, then right-clicking on a link and navigating the context menu using keyboard inputs.

Starting URL: http://greenstech.in/selenium-course-content.html

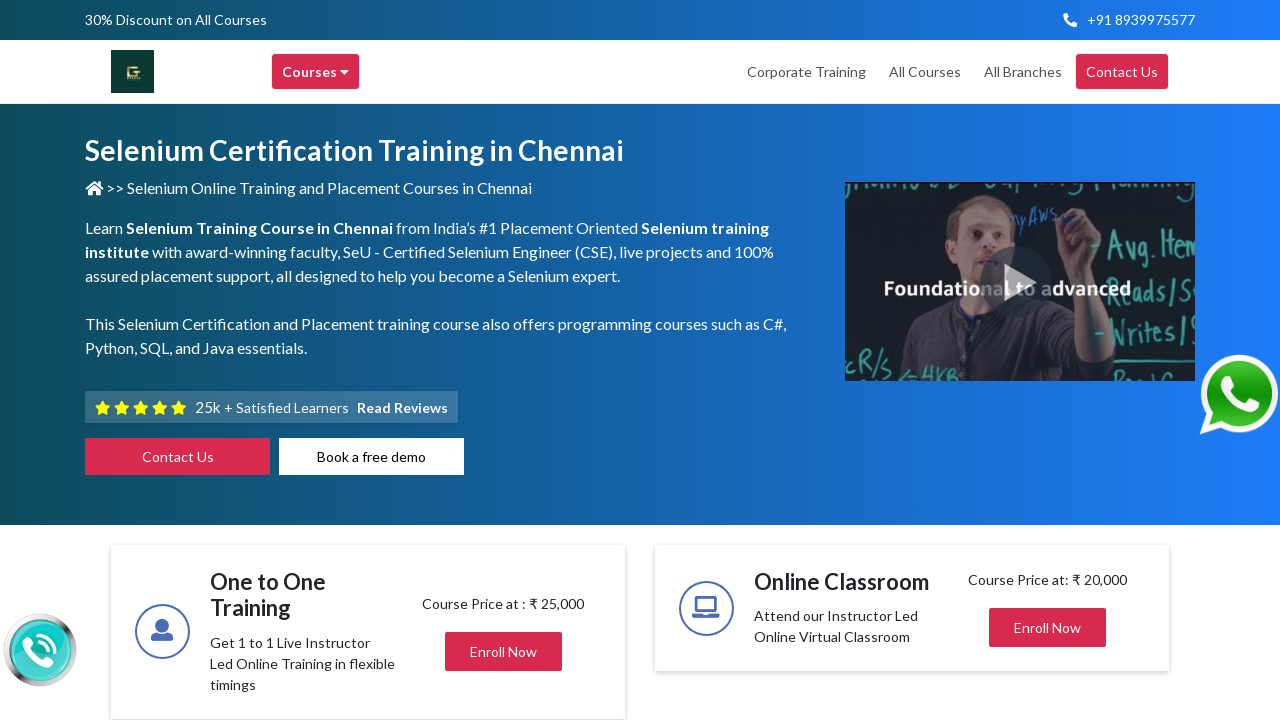

Set viewport size to 1920x1080 for full visibility
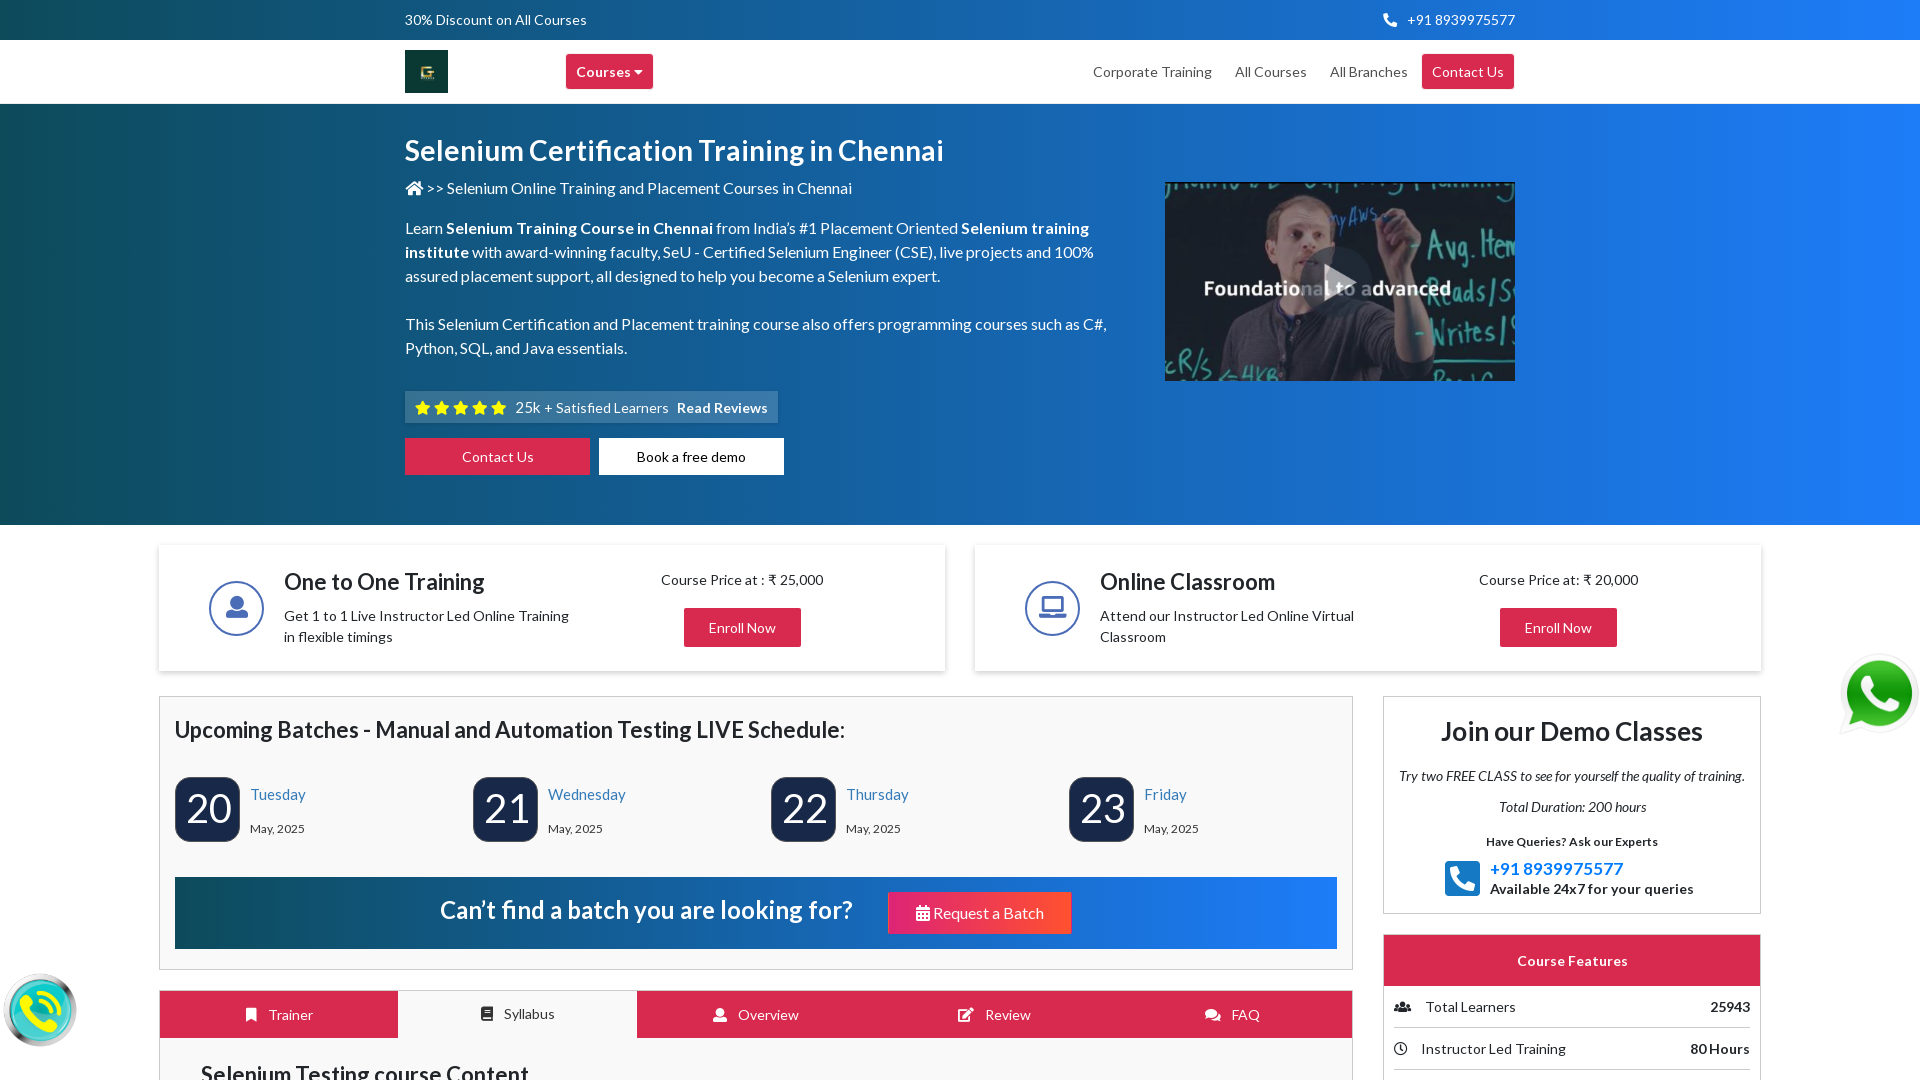

Clicked on Selenium section header to expand it at (1484, 540) on (//h2[contains(text(),'Selenium ')])[3]
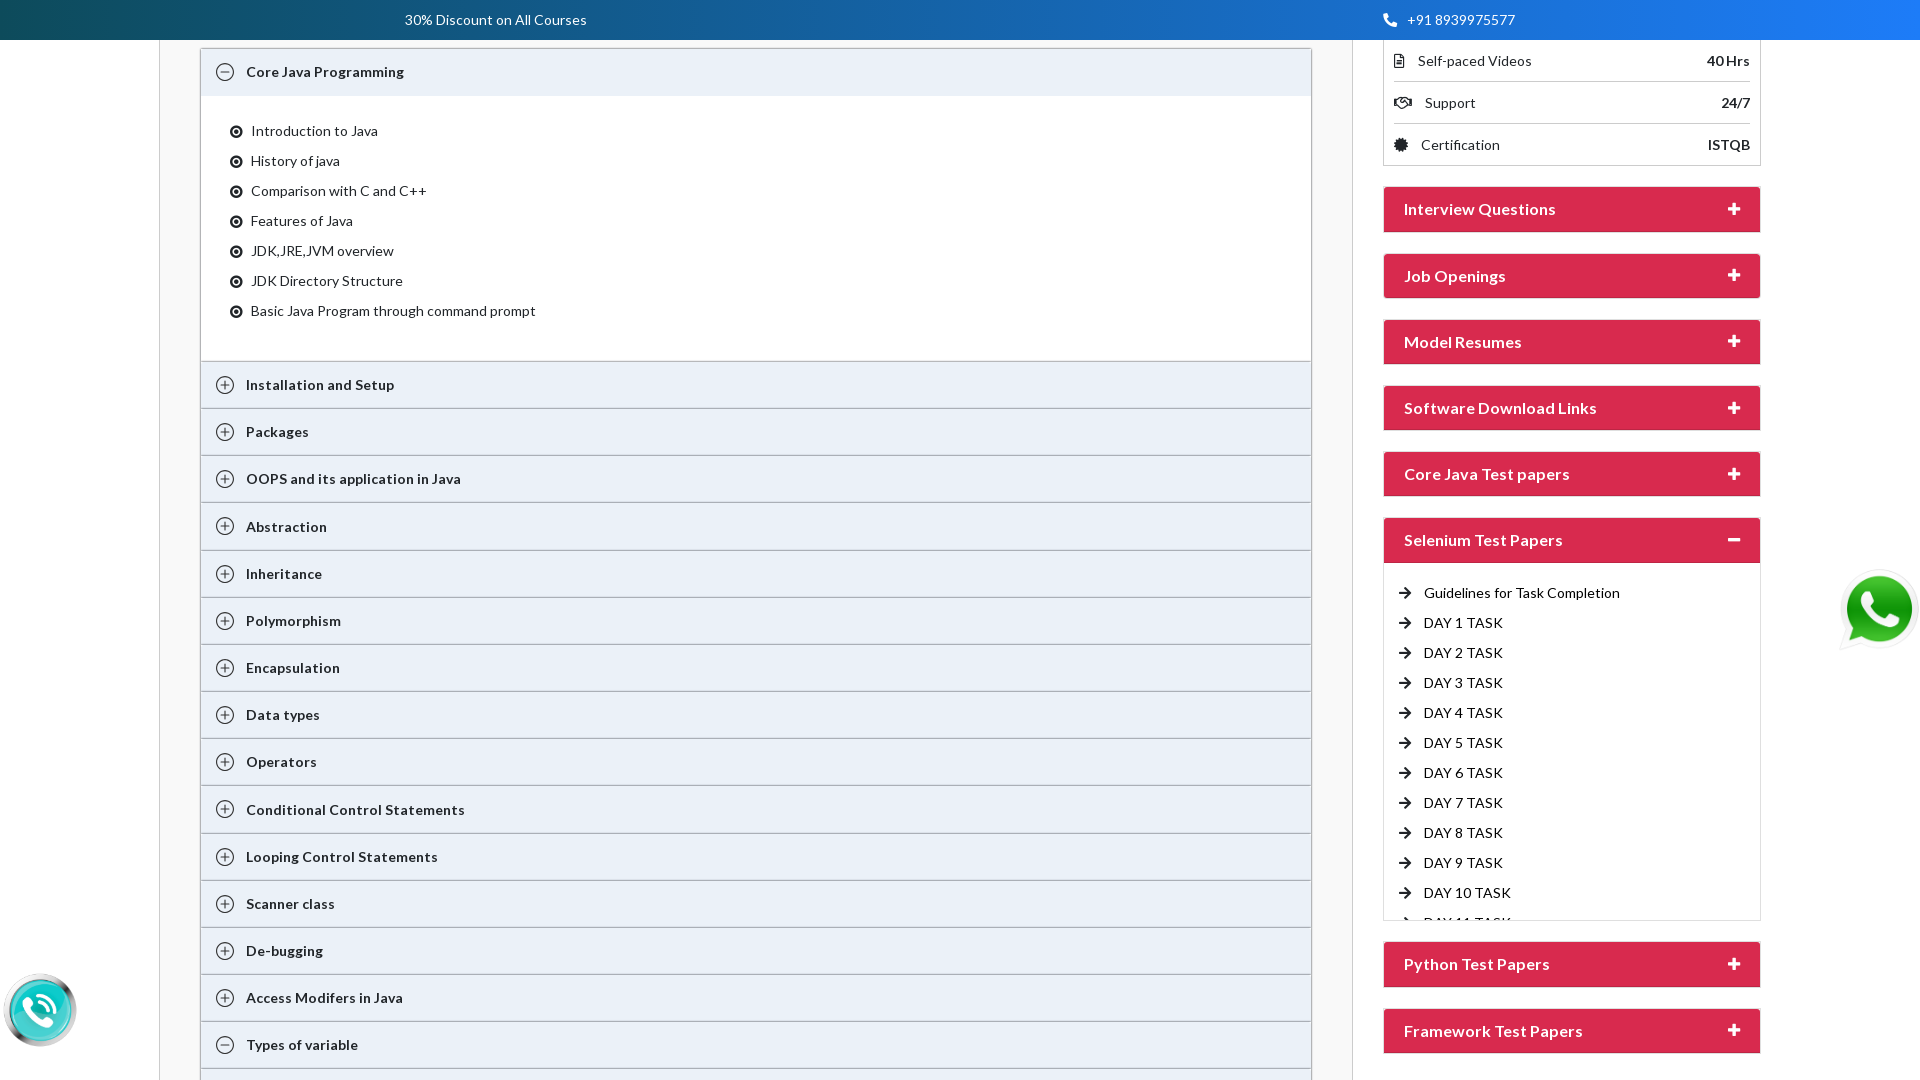

Waited for section to expand
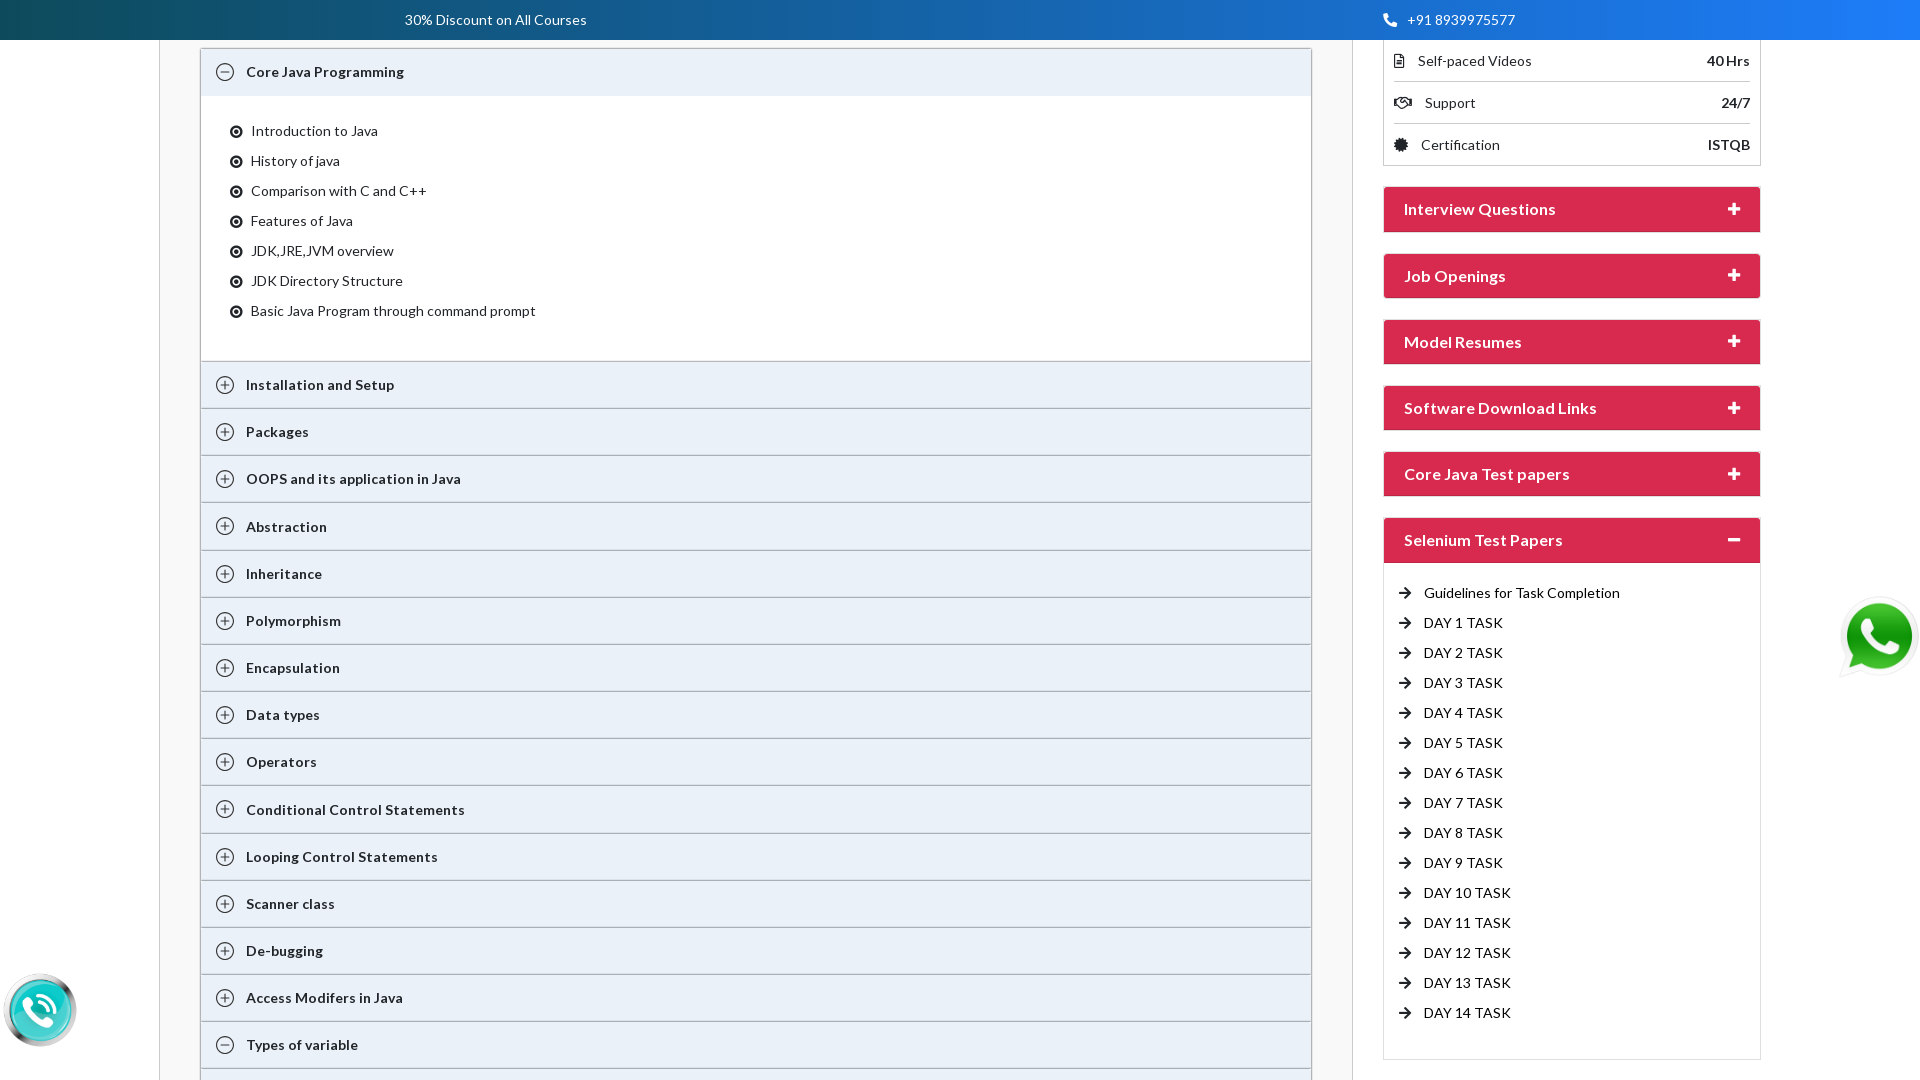

Located the link element in the expanded section
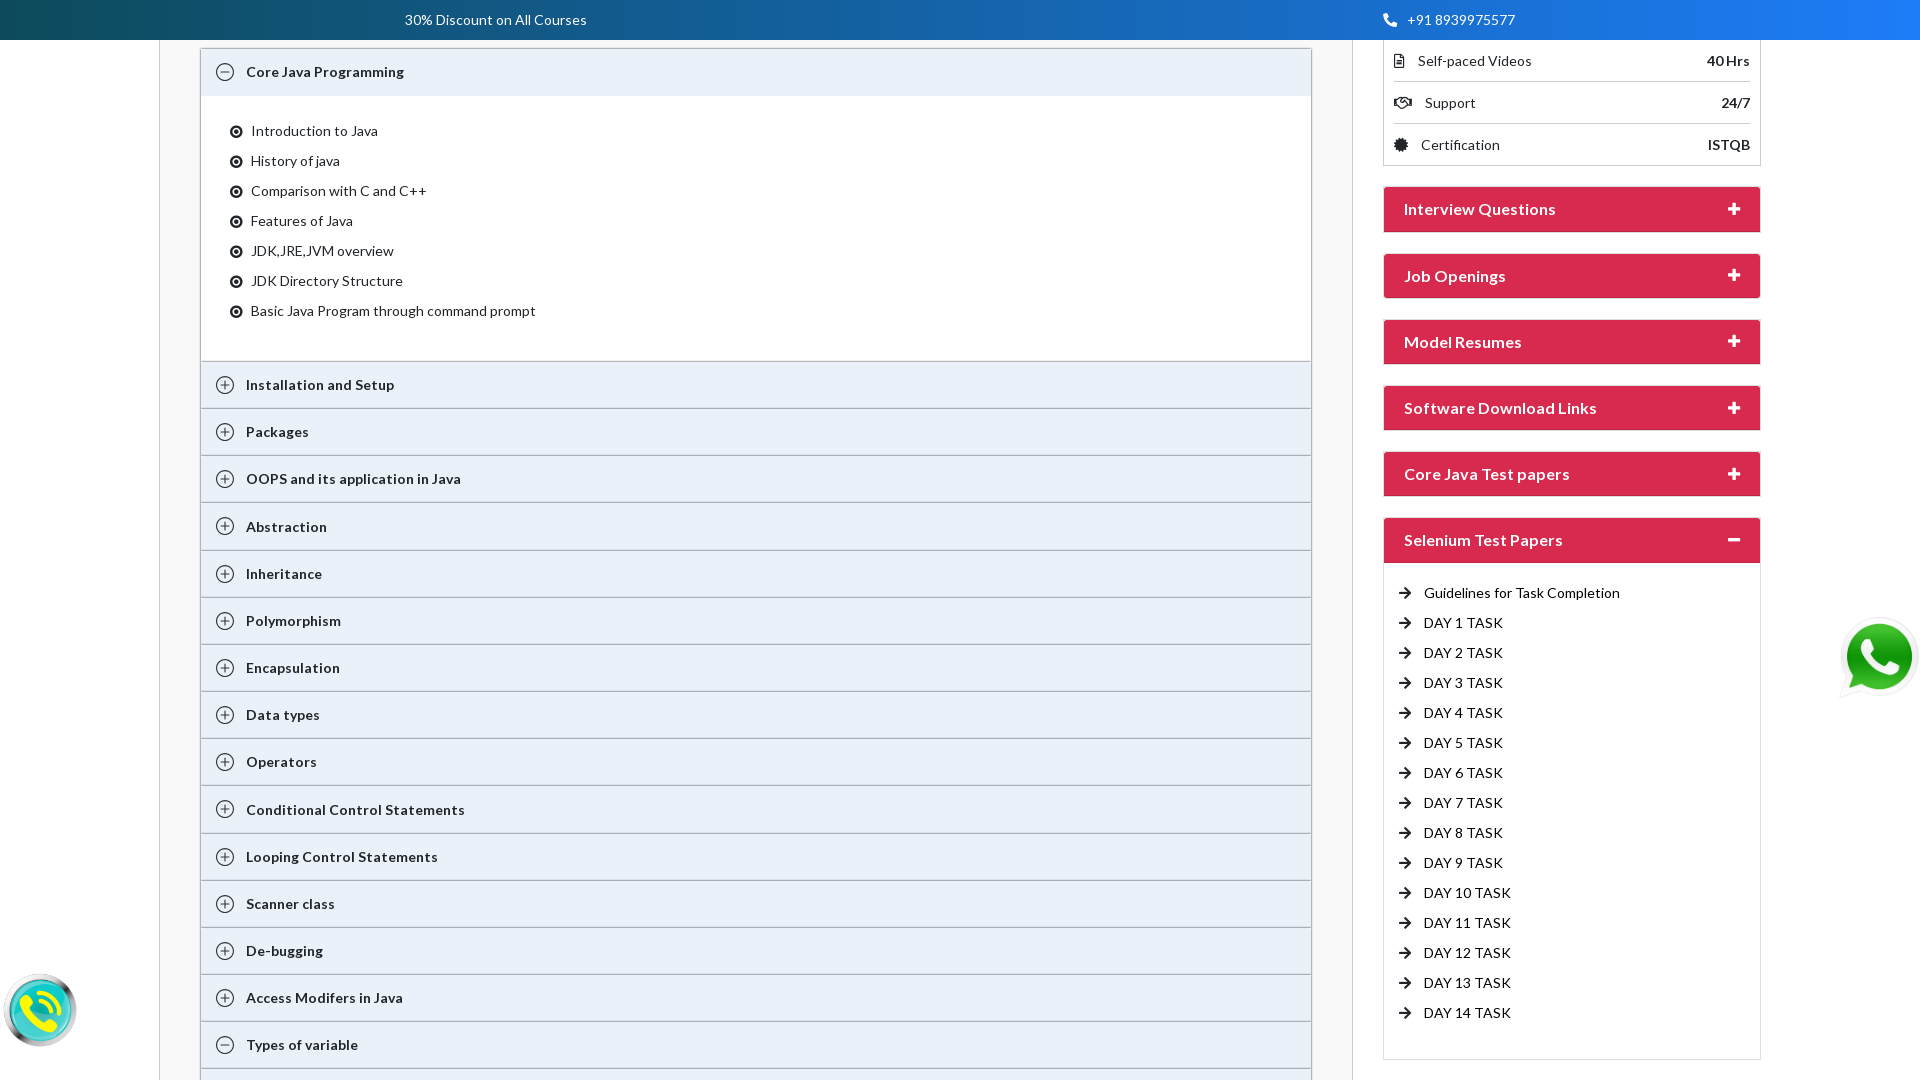

Right-clicked on the link element to open context menu at (1464, 742) on xpath=//*[@id='collapse303']/div/div/ul/li[6]/a
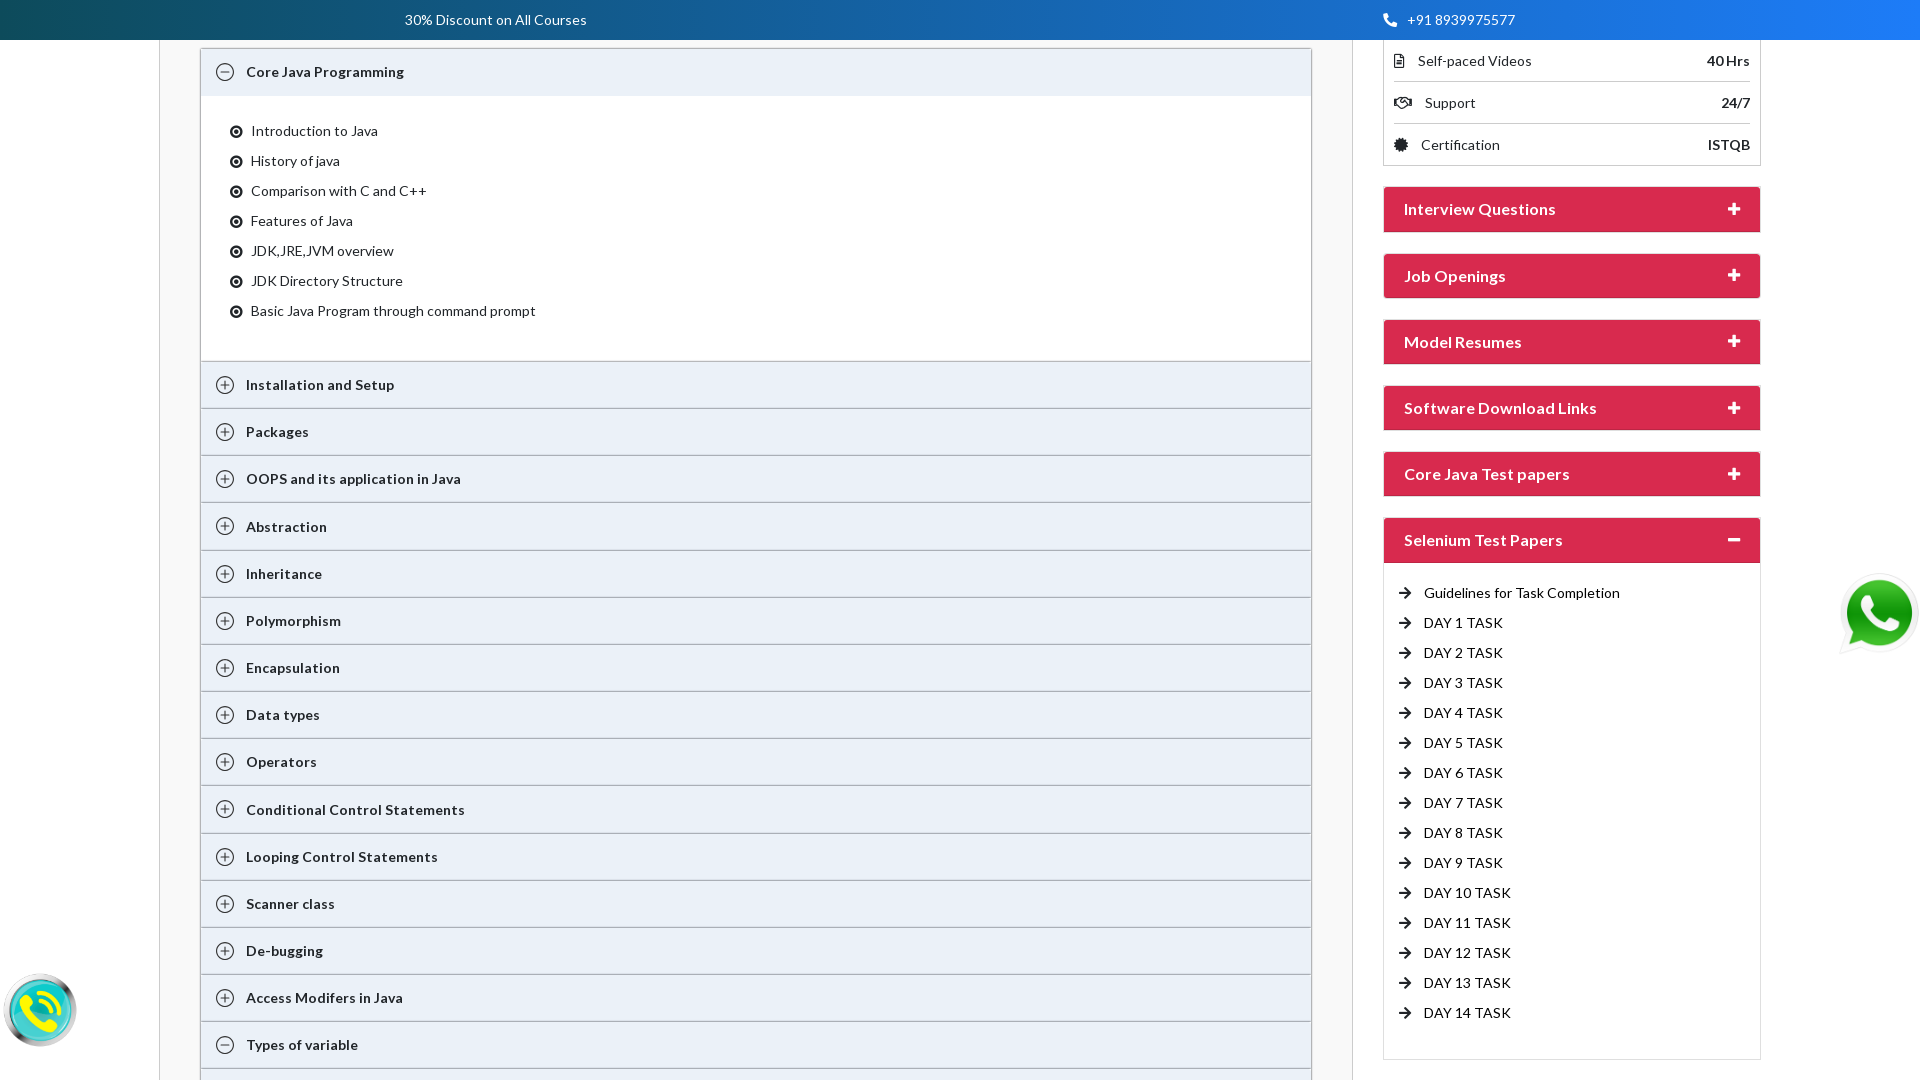

Waited for context menu to appear
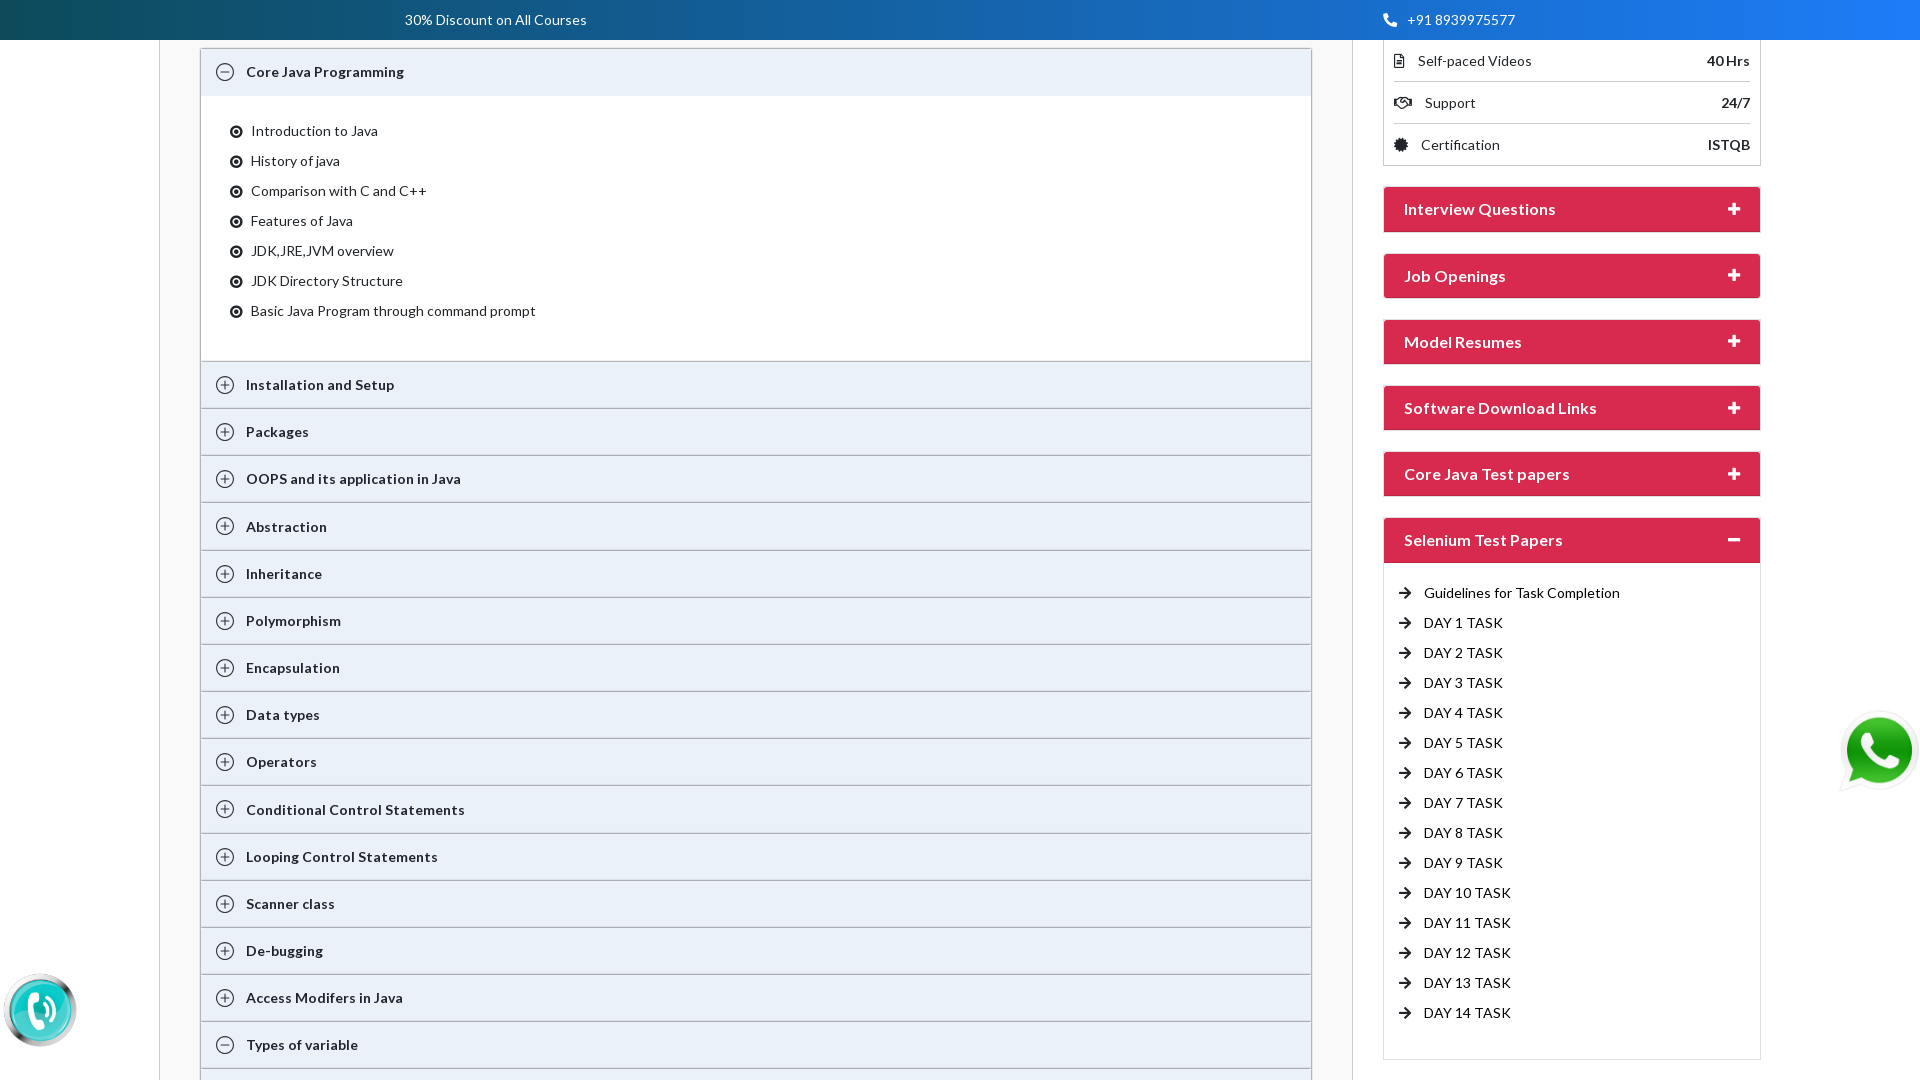

Pressed ArrowDown key (iteration 1/6) to navigate context menu
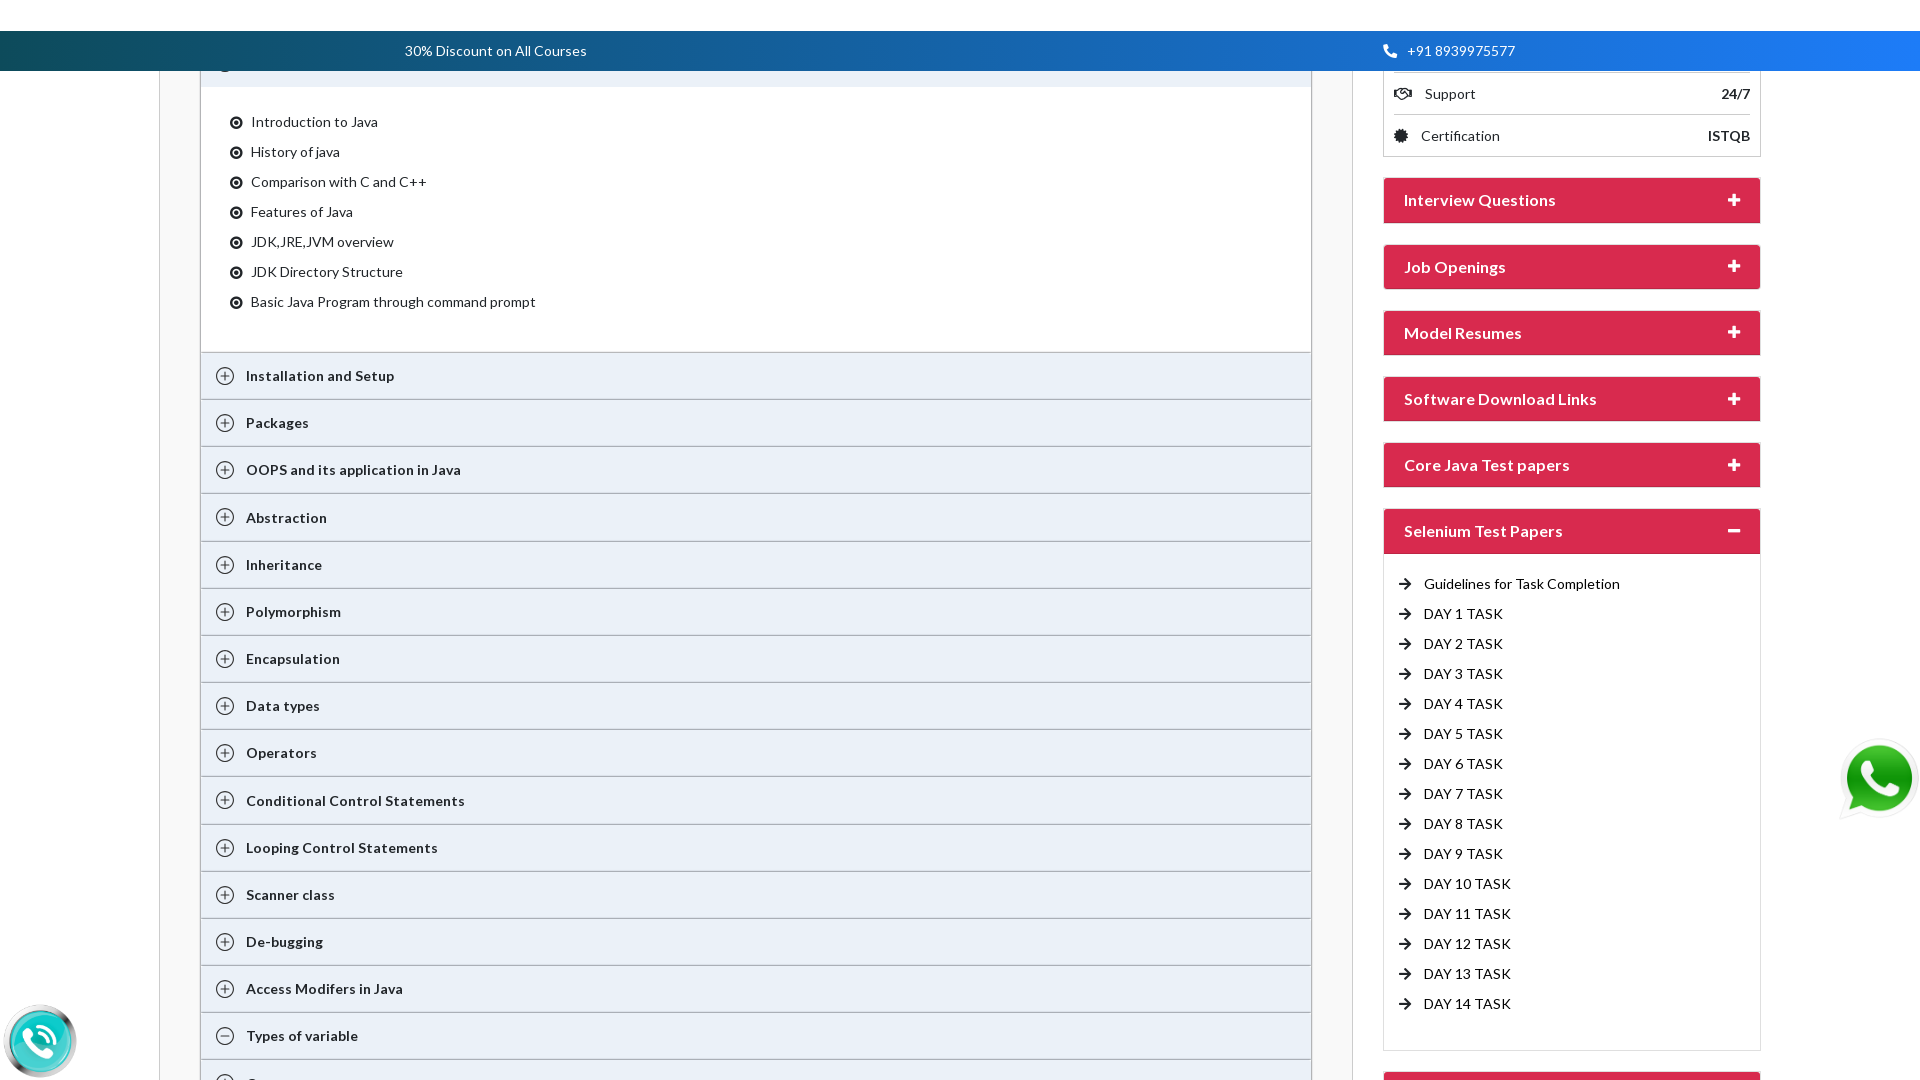

Pressed ArrowDown key (iteration 2/6) to navigate context menu
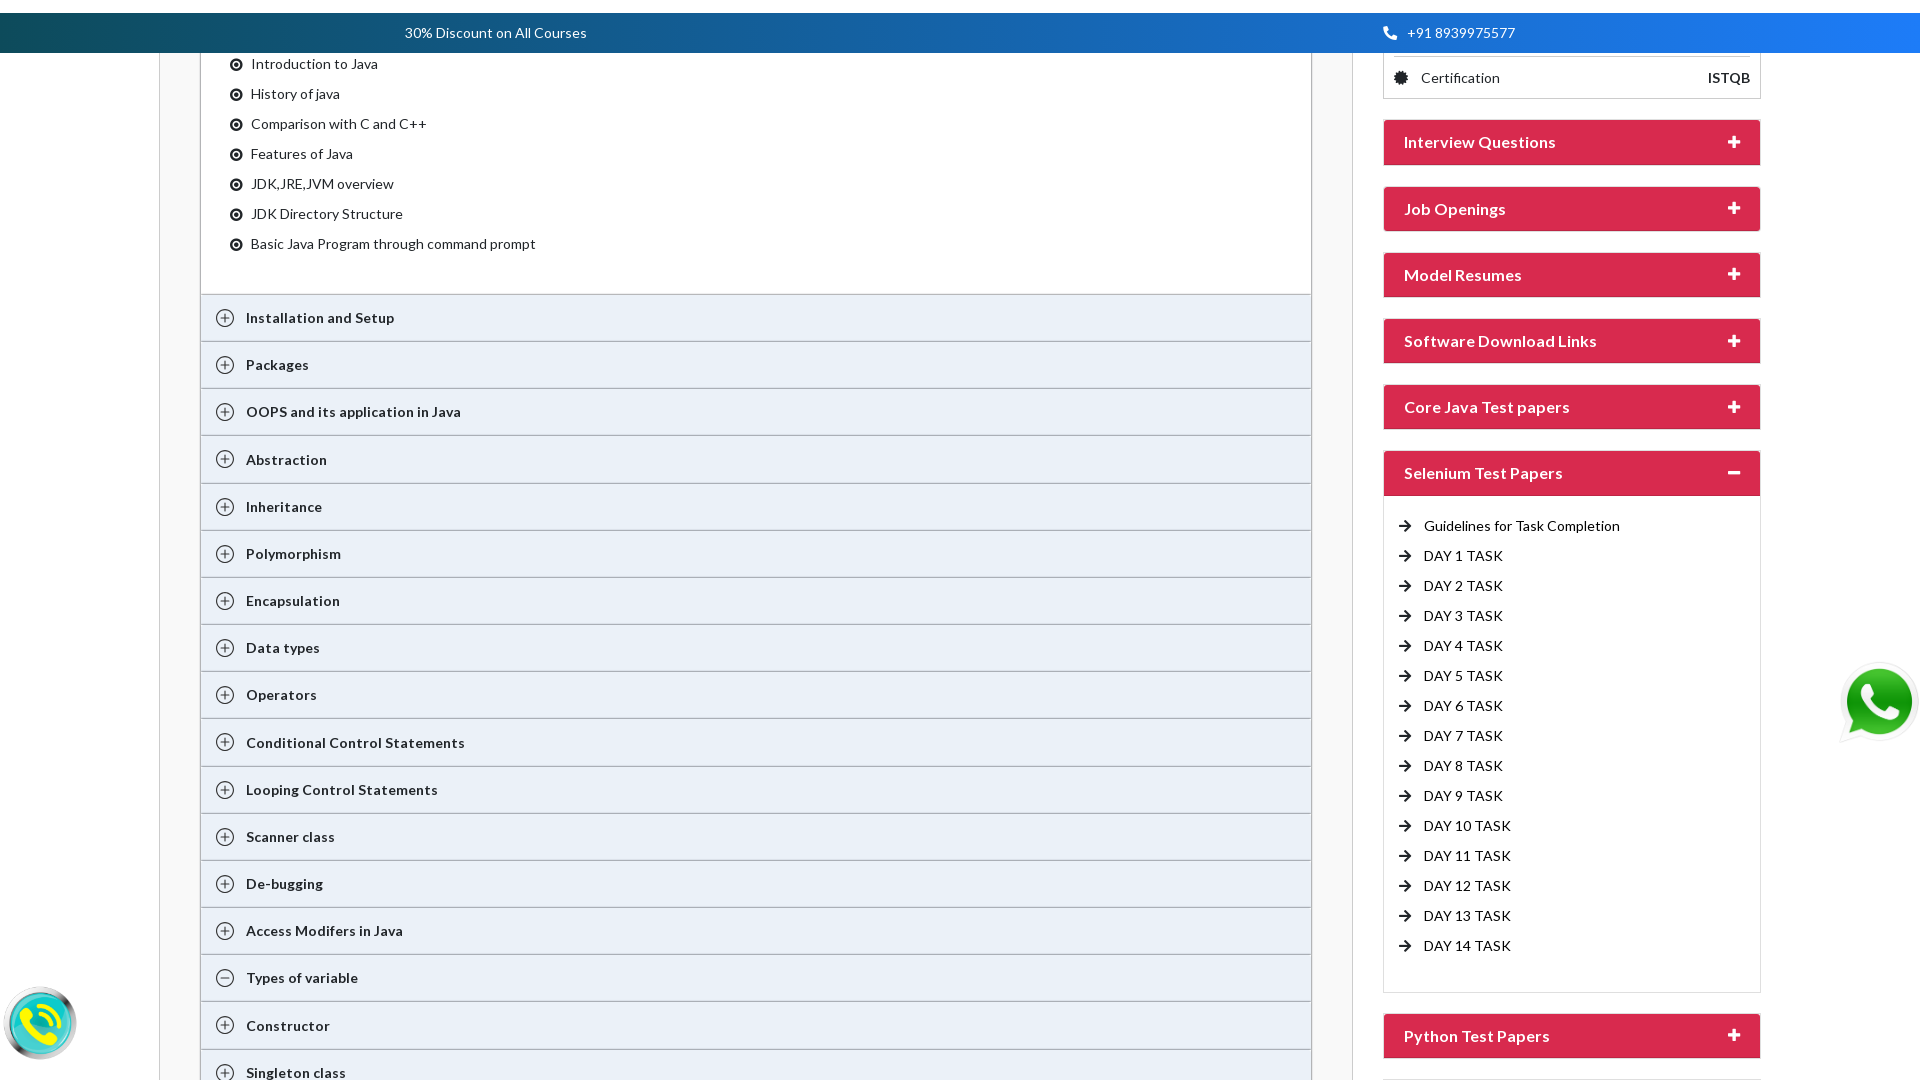

Pressed ArrowDown key (iteration 3/6) to navigate context menu
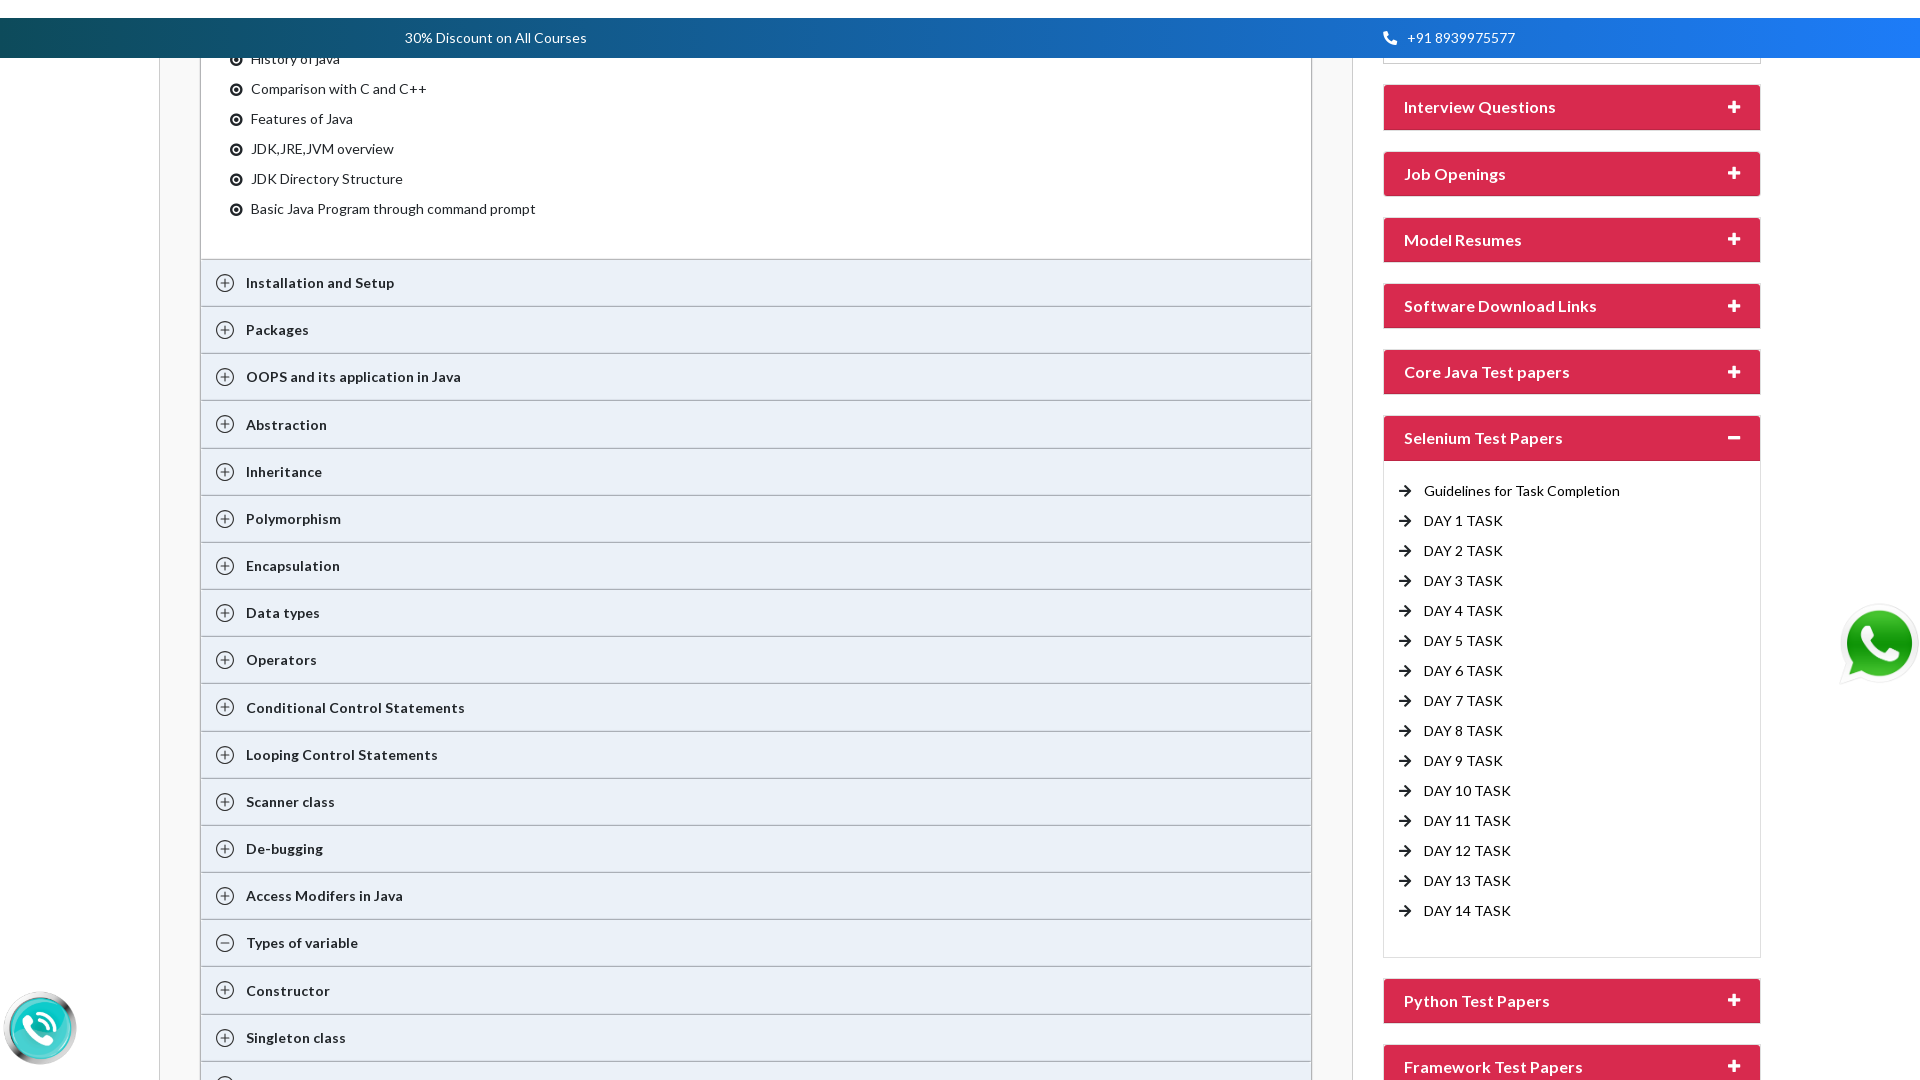

Pressed ArrowDown key (iteration 4/6) to navigate context menu
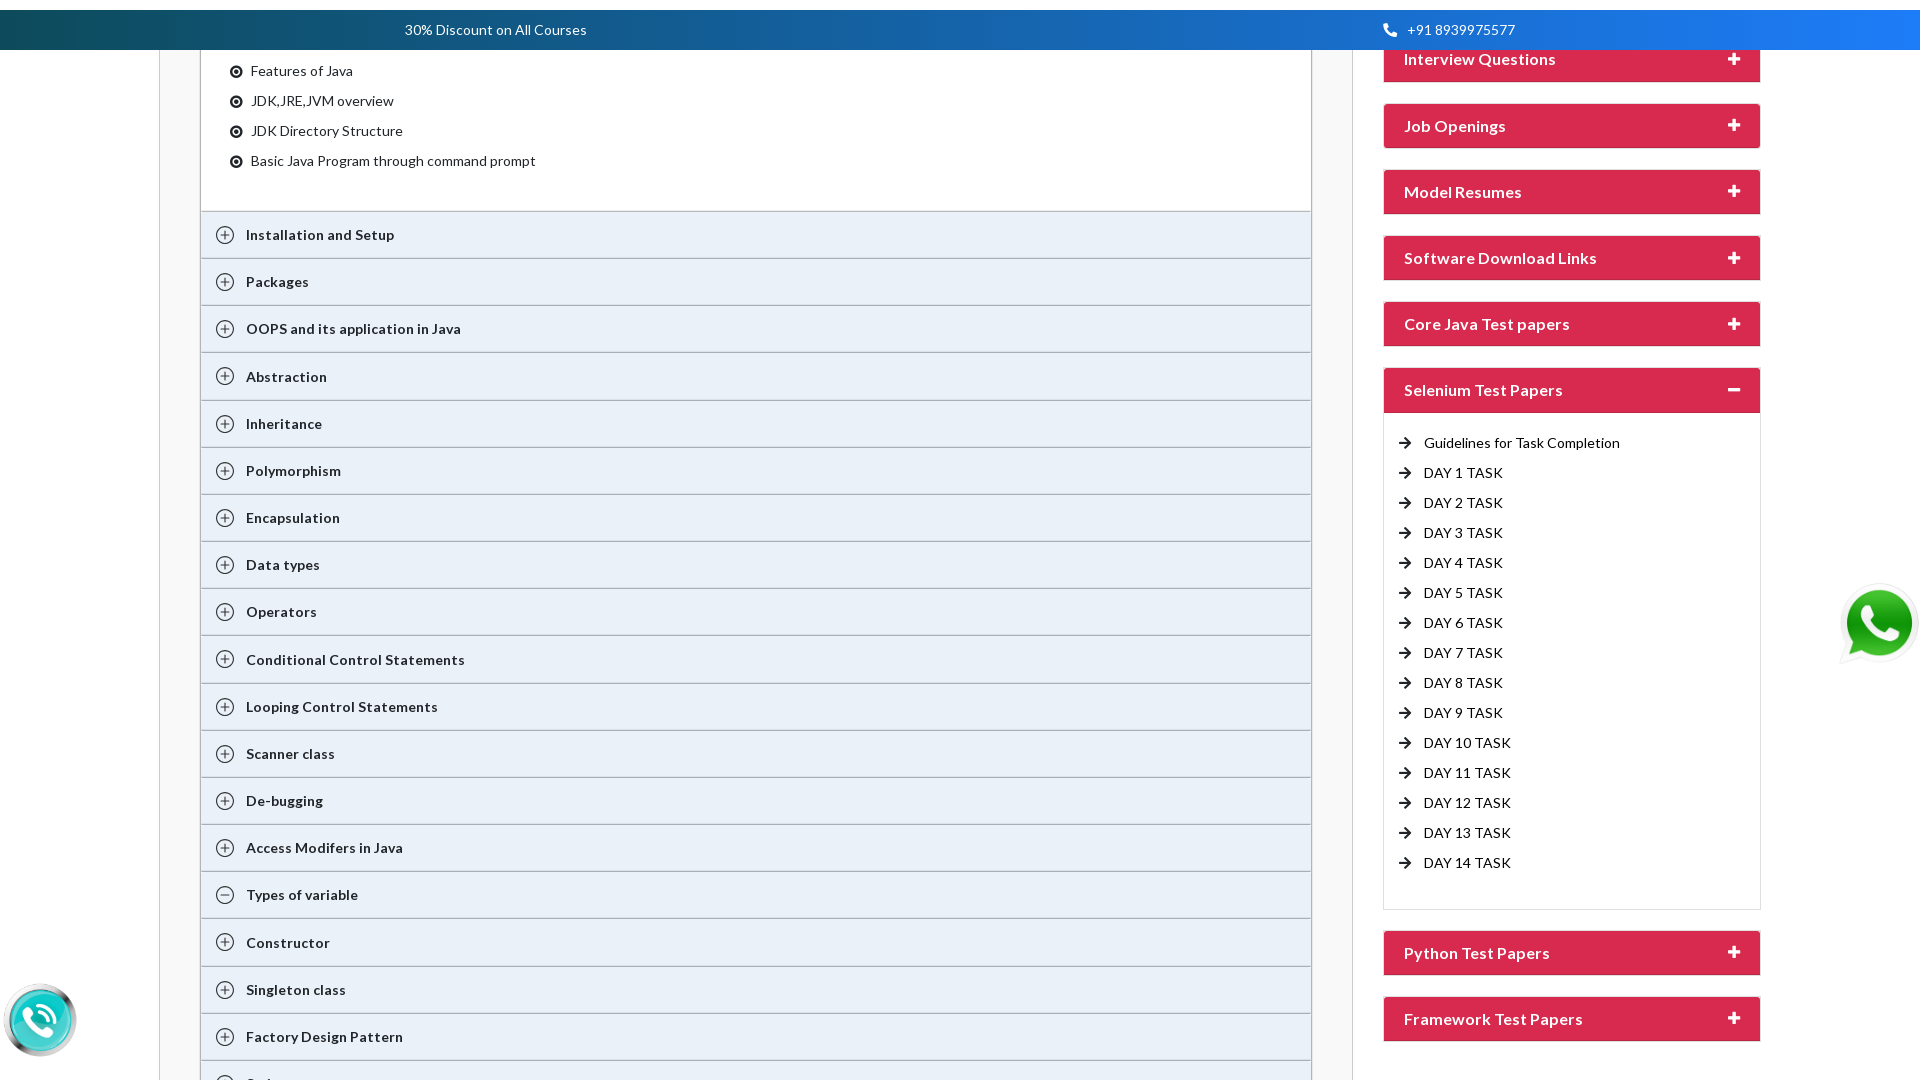

Pressed ArrowDown key (iteration 5/6) to navigate context menu
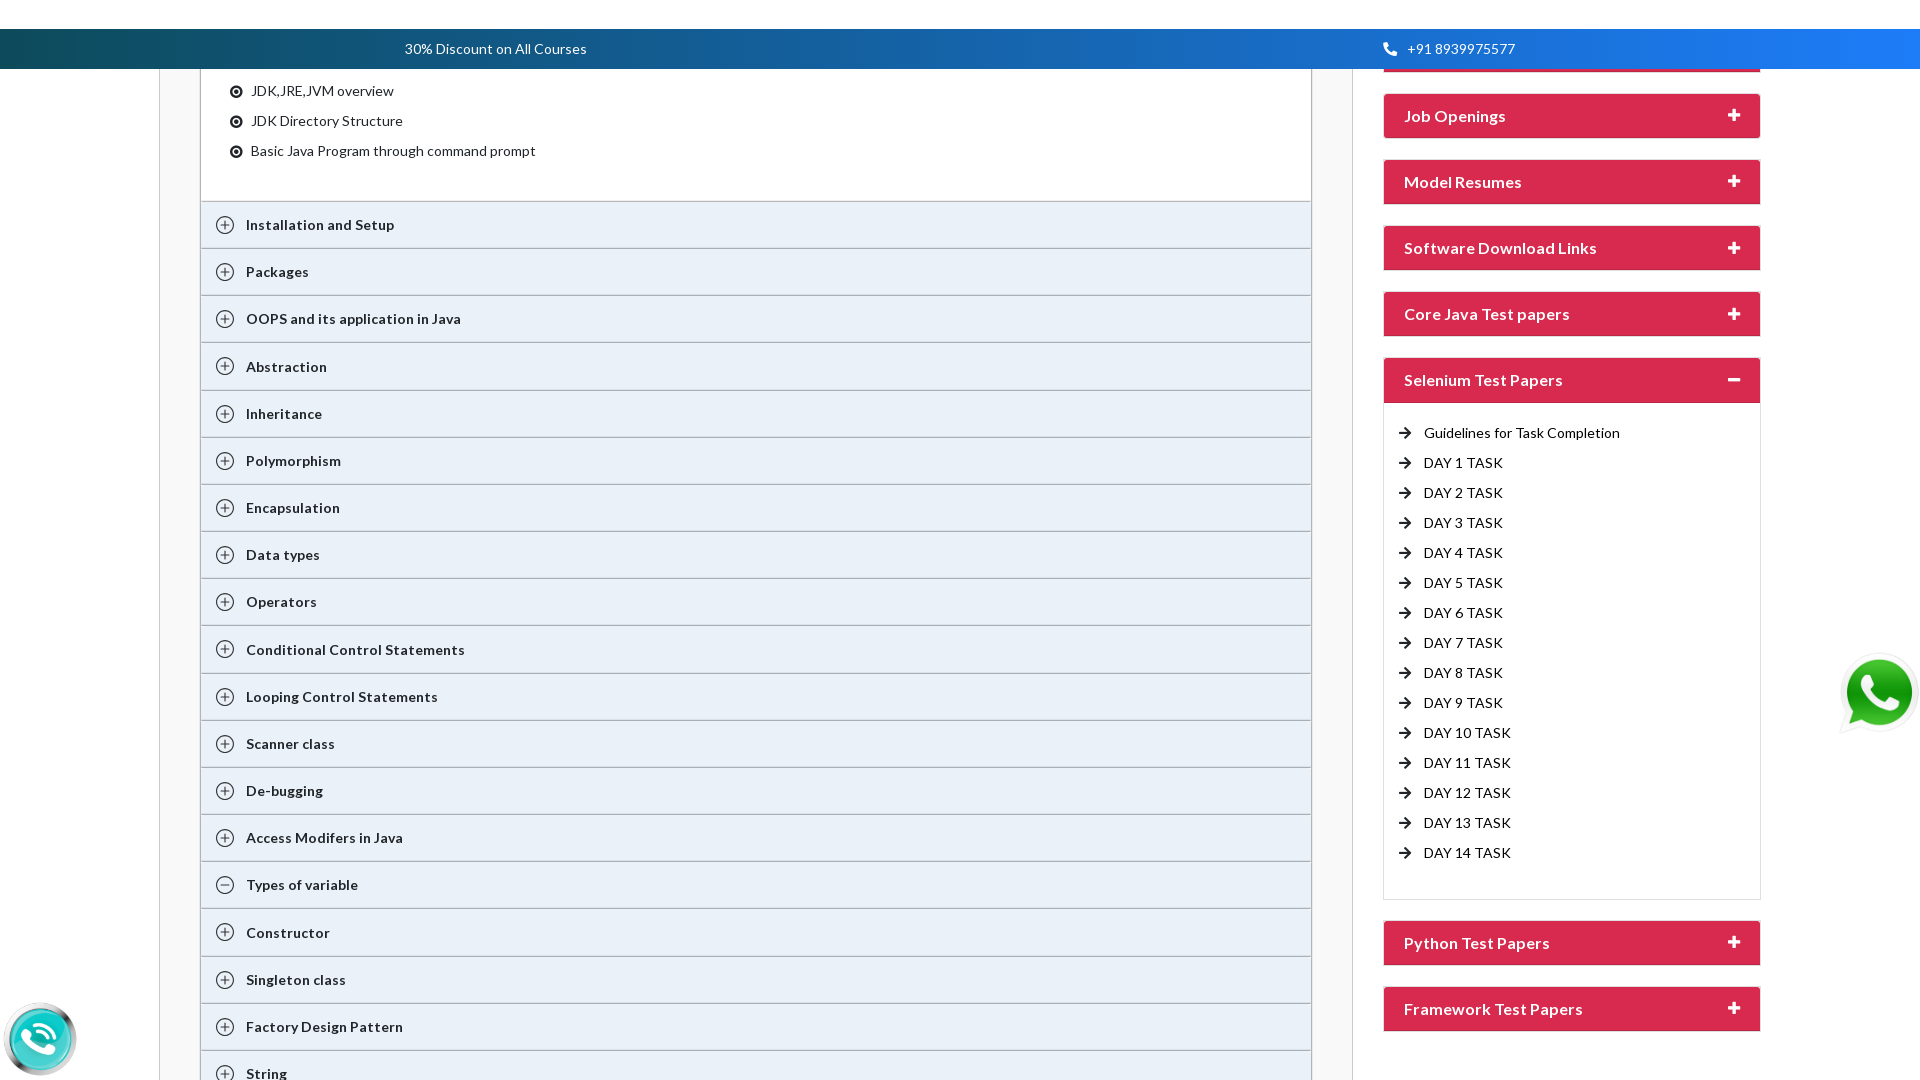

Pressed ArrowDown key (iteration 6/6) to navigate context menu
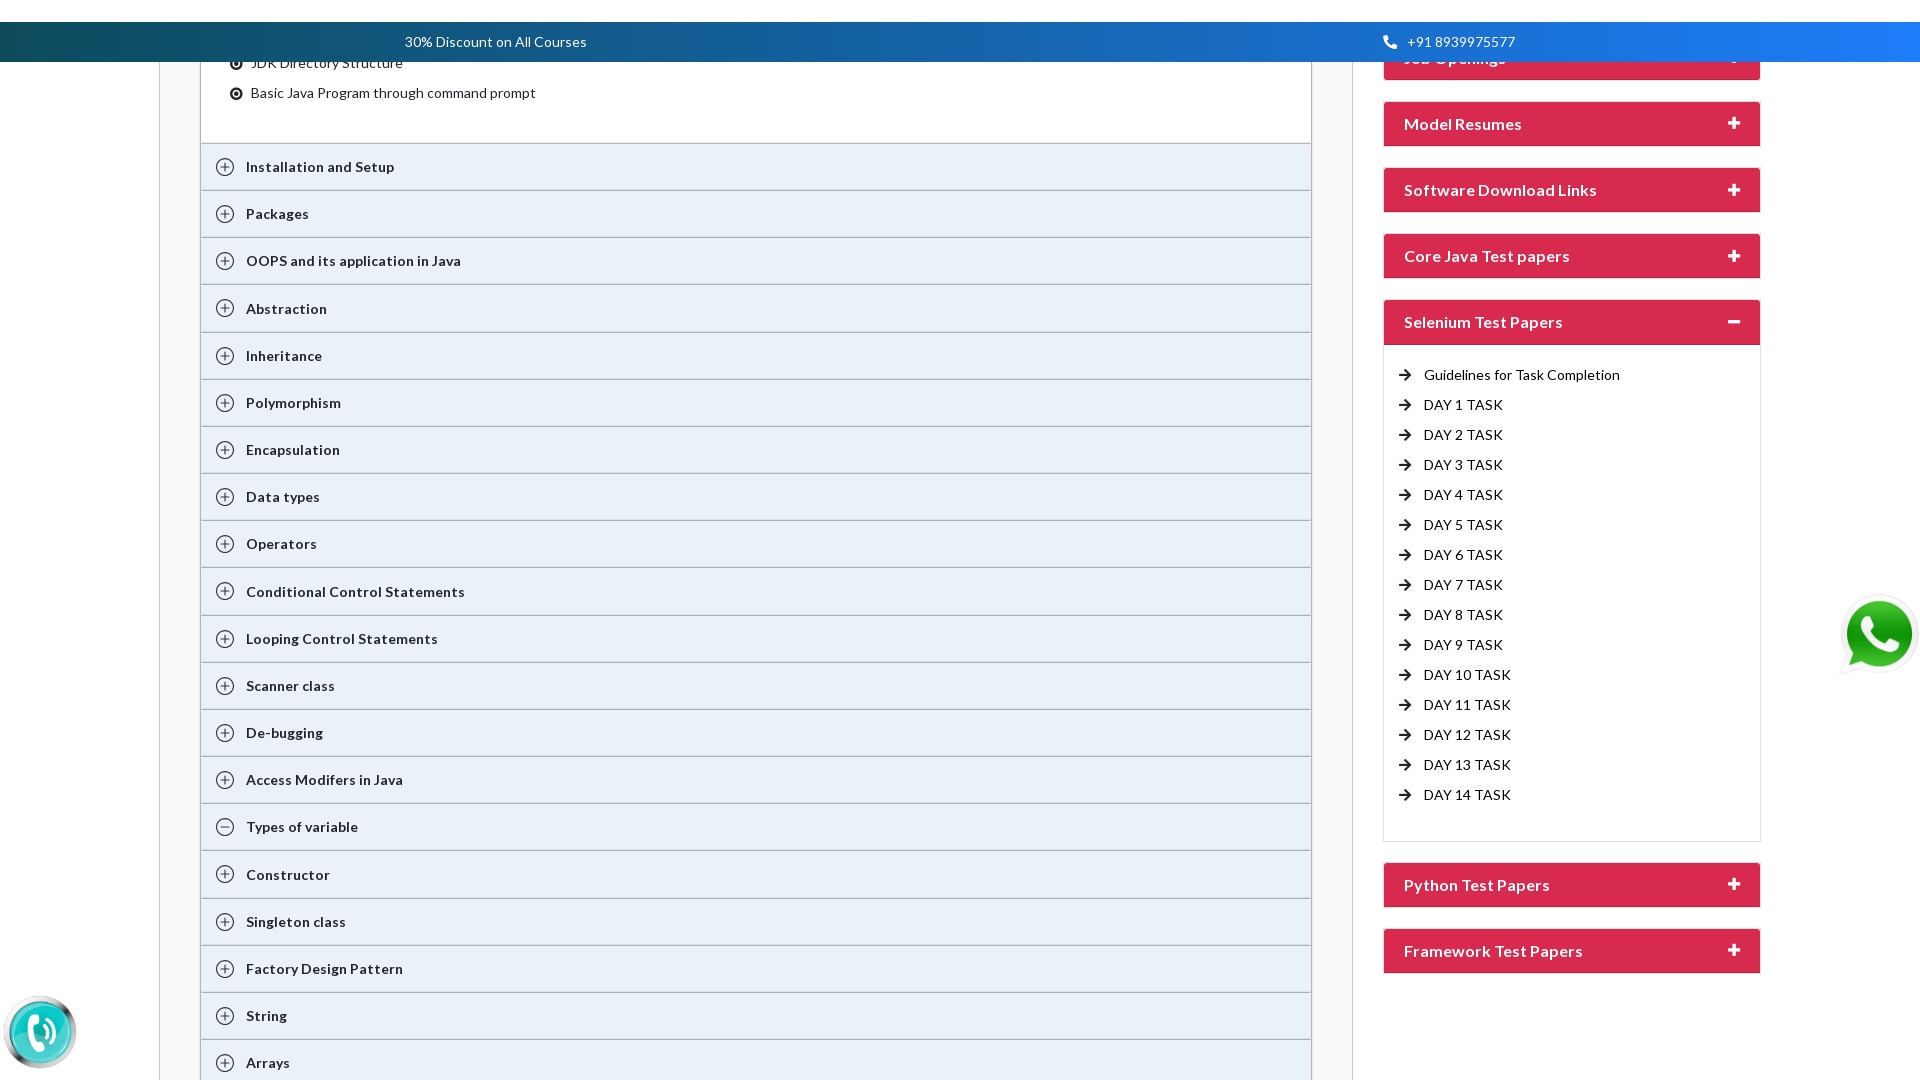

Pressed Enter key to select context menu option
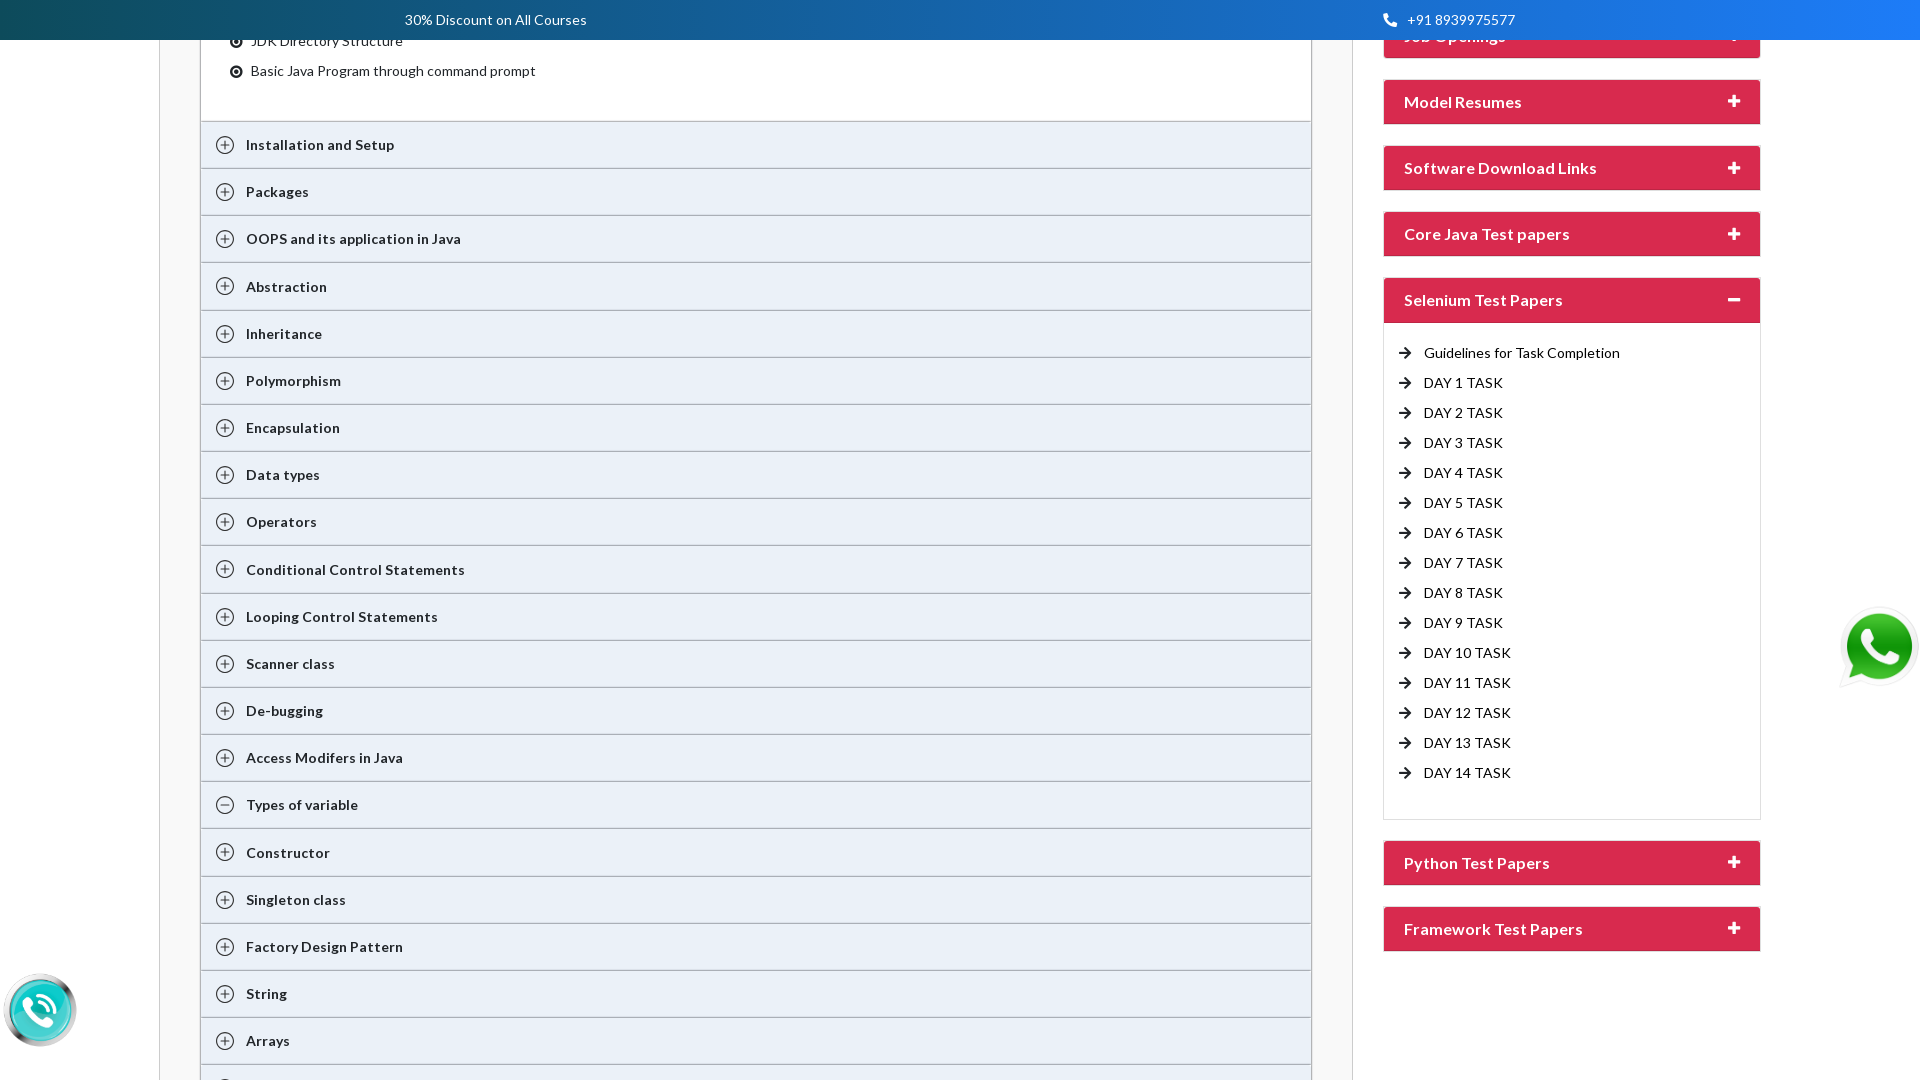

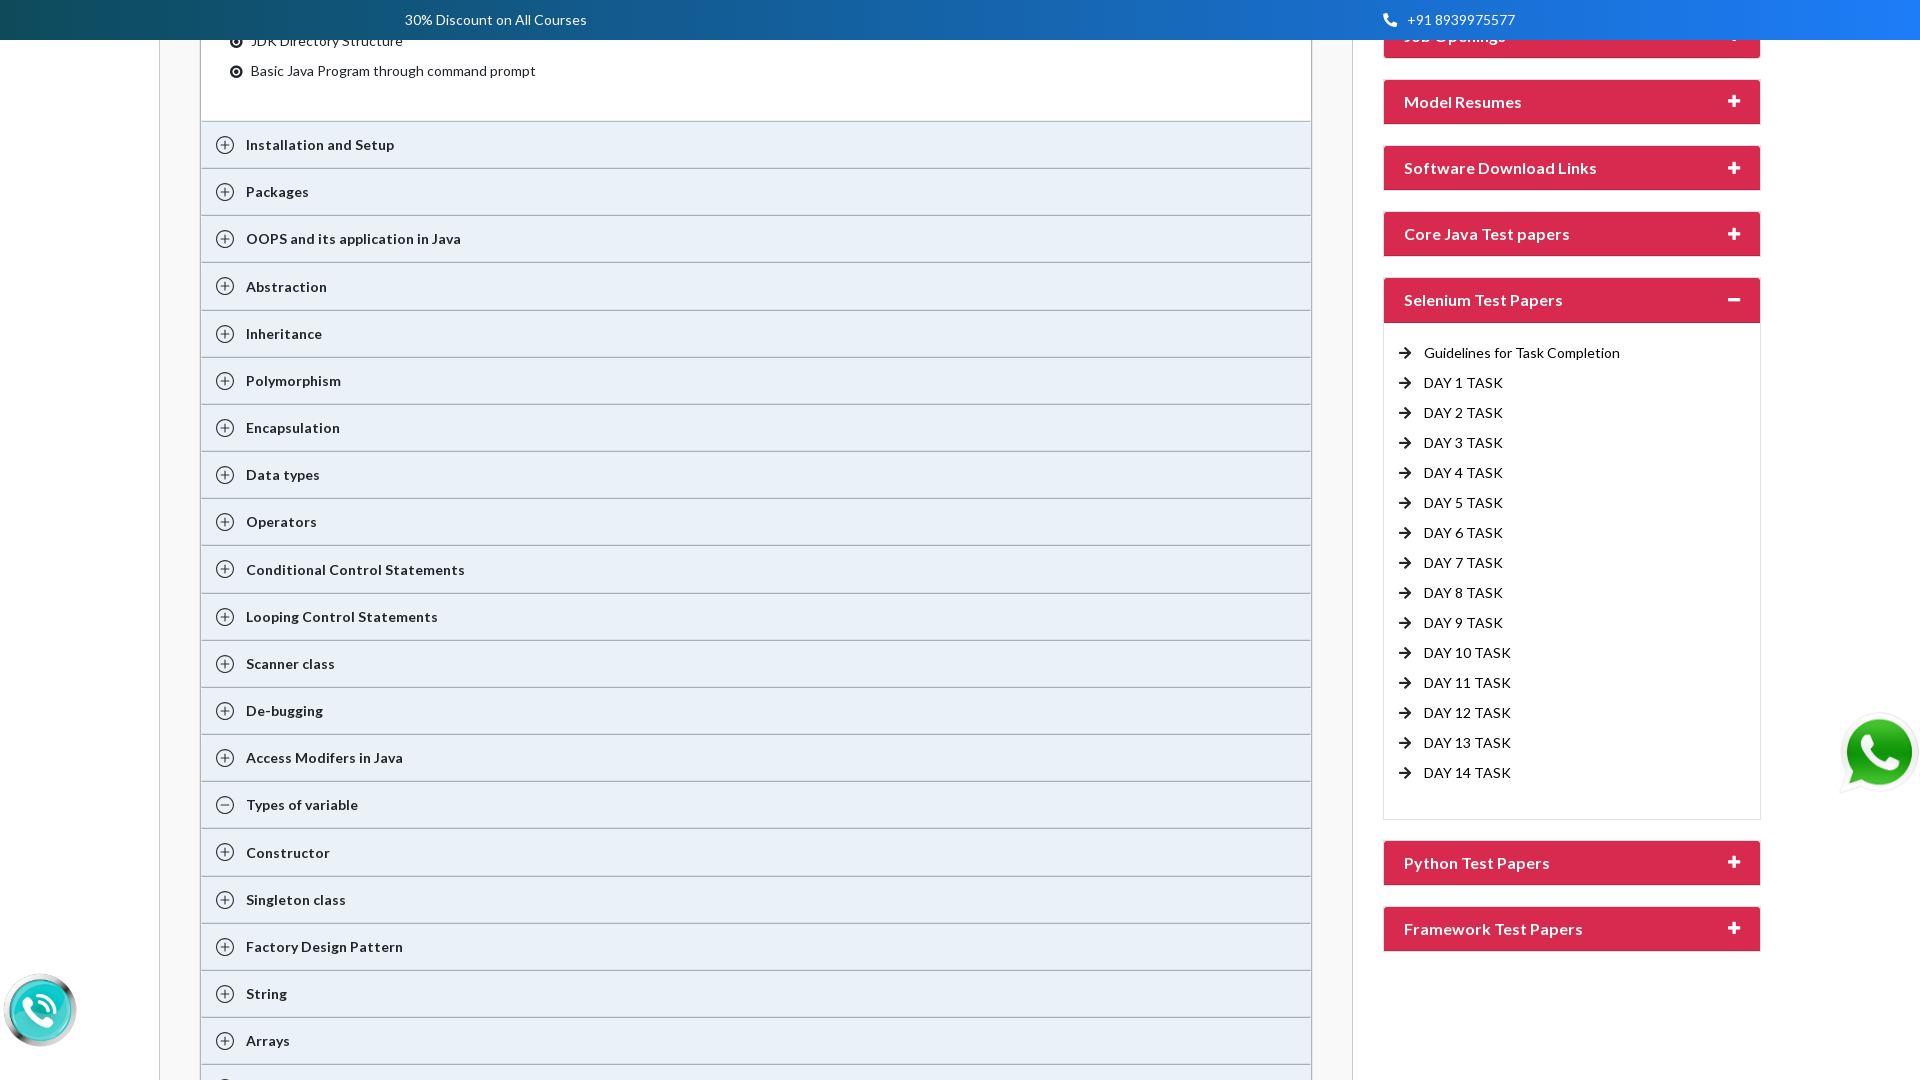